Tests checkbox interactions on a demo page by selecting checkbox1 if not selected, selecting checkbox2 if not selected, then deselecting checkbox2 if selected

Starting URL: https://the-internet.herokuapp.com/checkboxes

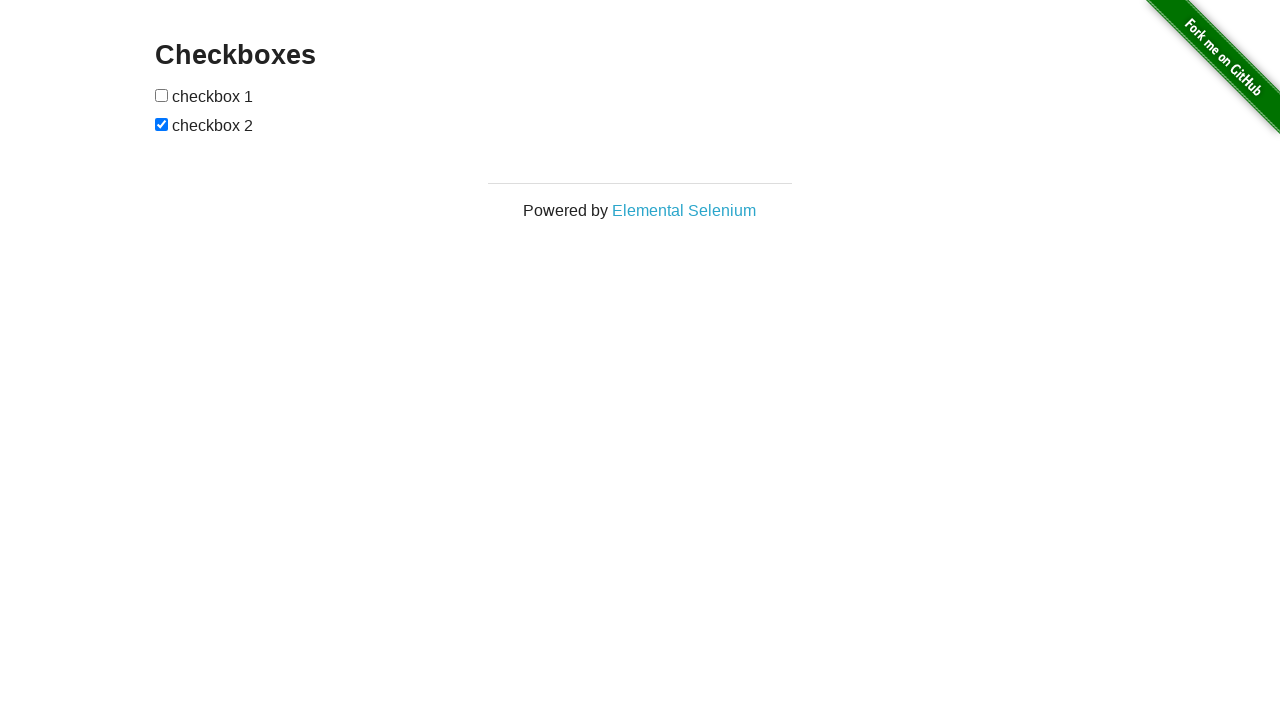

Located checkbox1 element
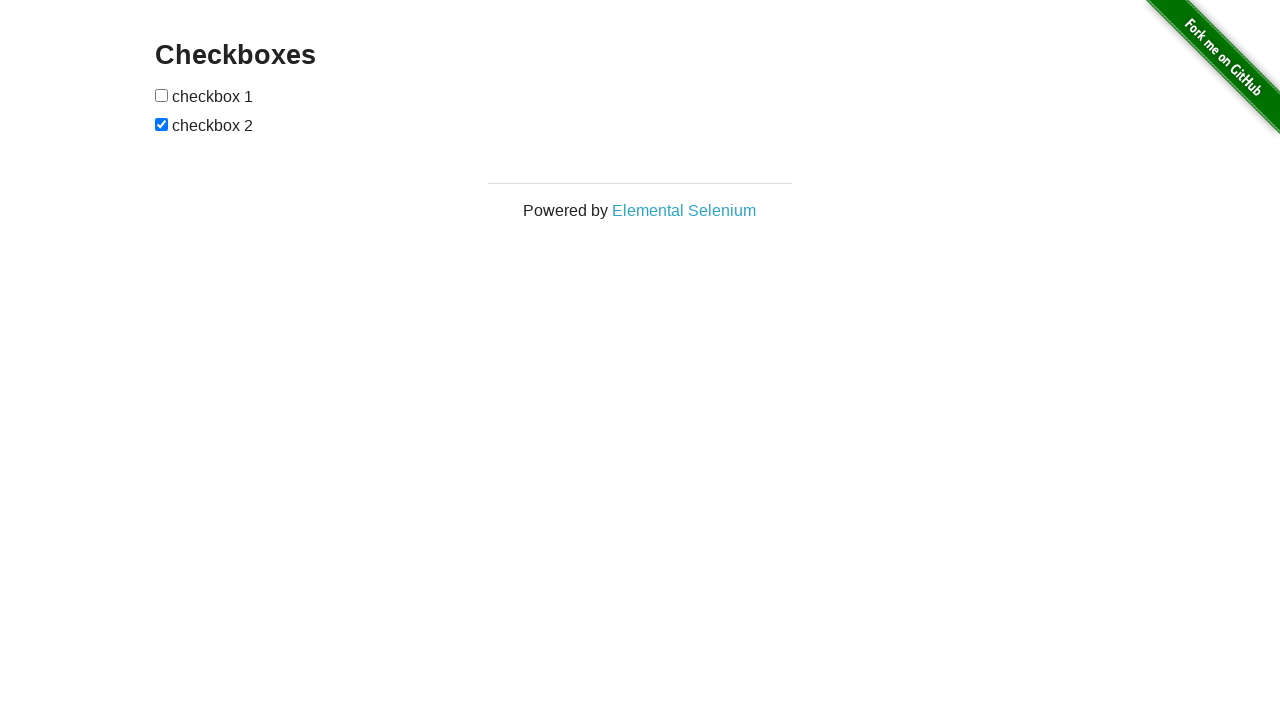

Located checkbox2 element
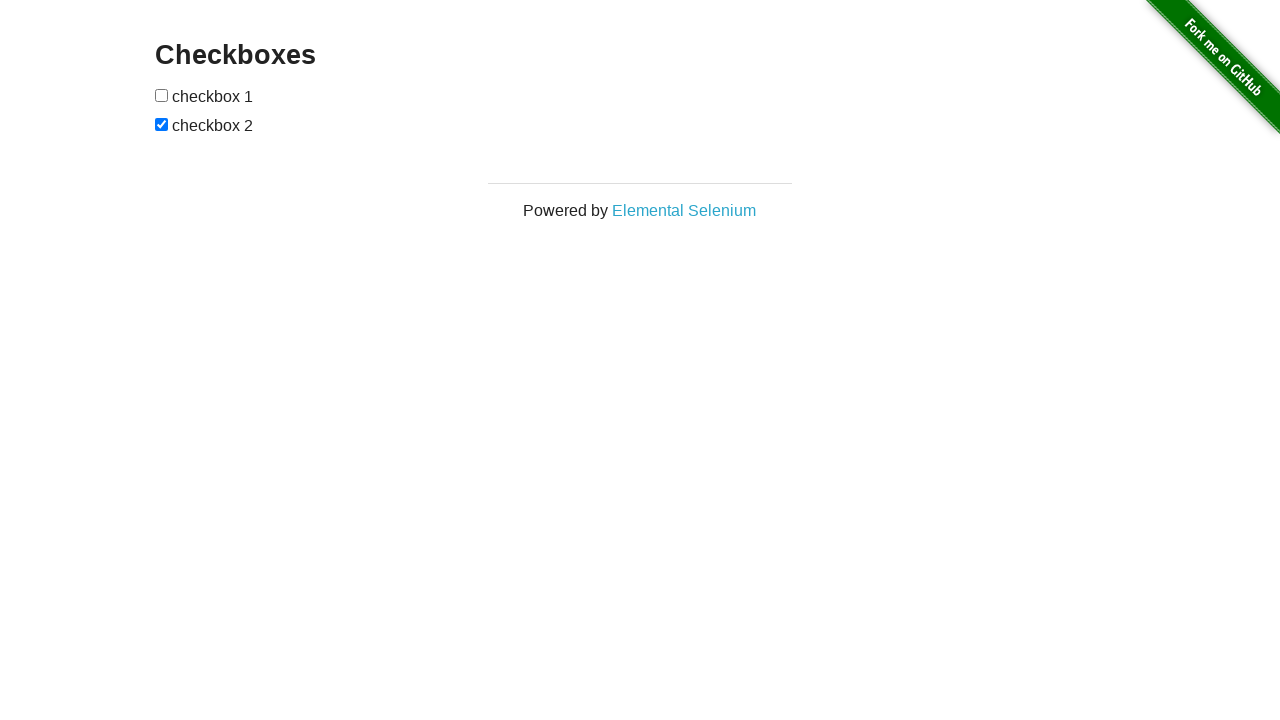

Waited for checkboxes to be visible
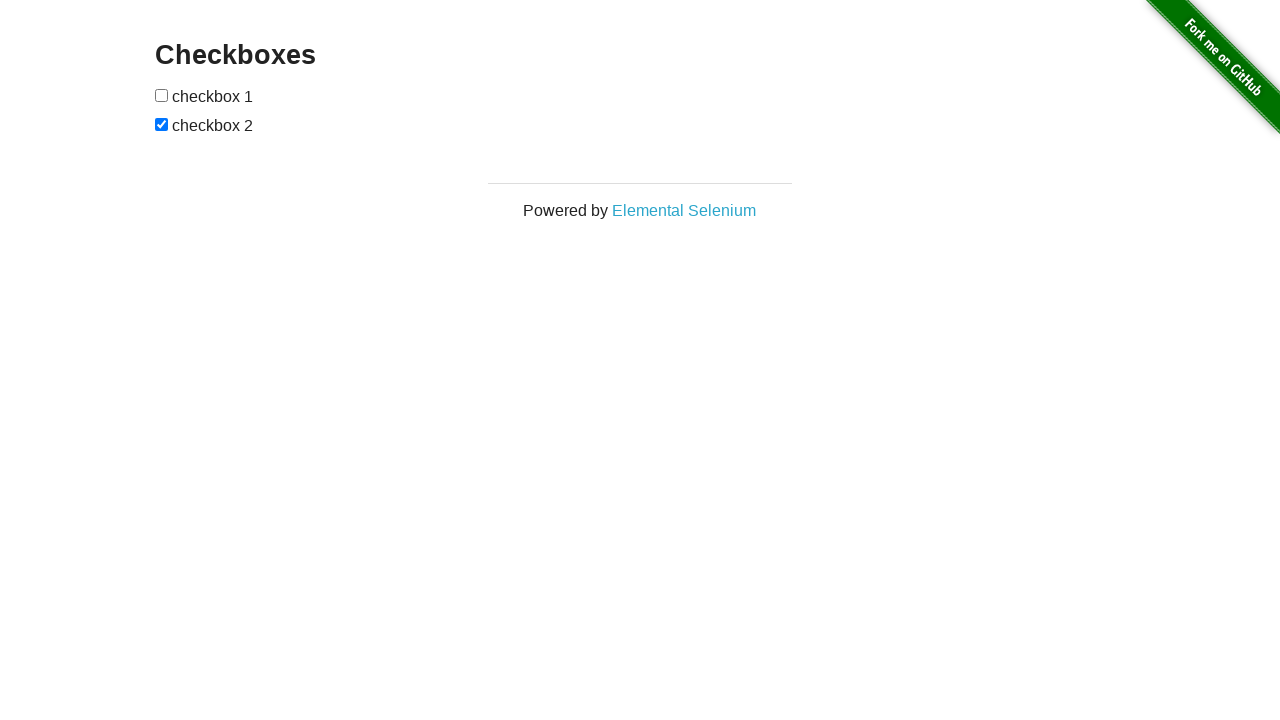

Selected checkbox1 at (162, 95) on (//*[@type='checkbox'])[1]
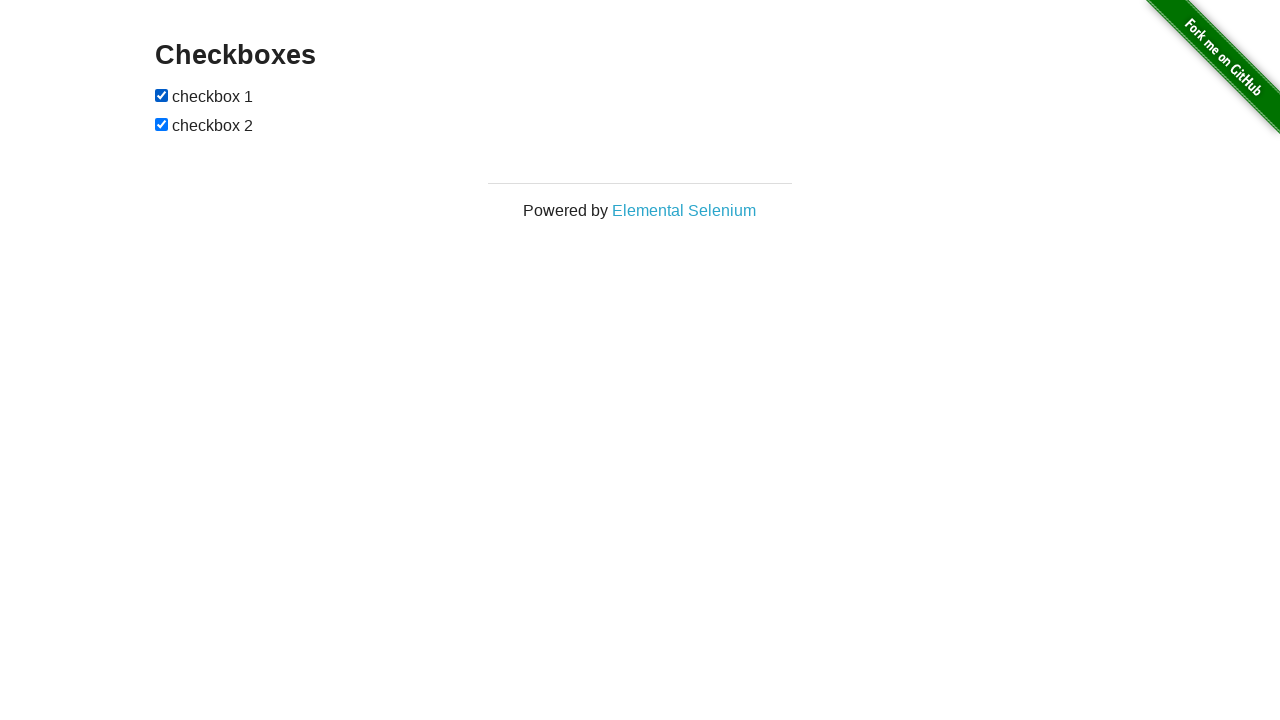

Checkbox2 was already selected
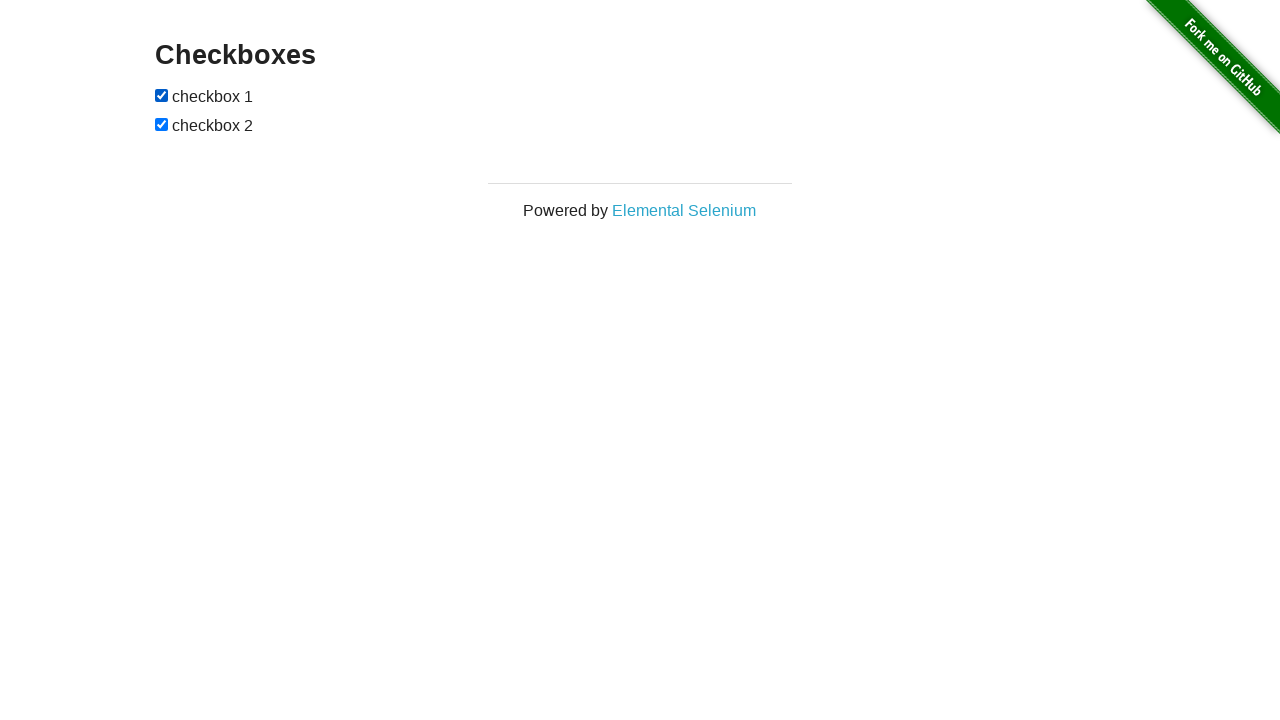

Deselected checkbox2 at (162, 124) on (//*[@type='checkbox'])[2]
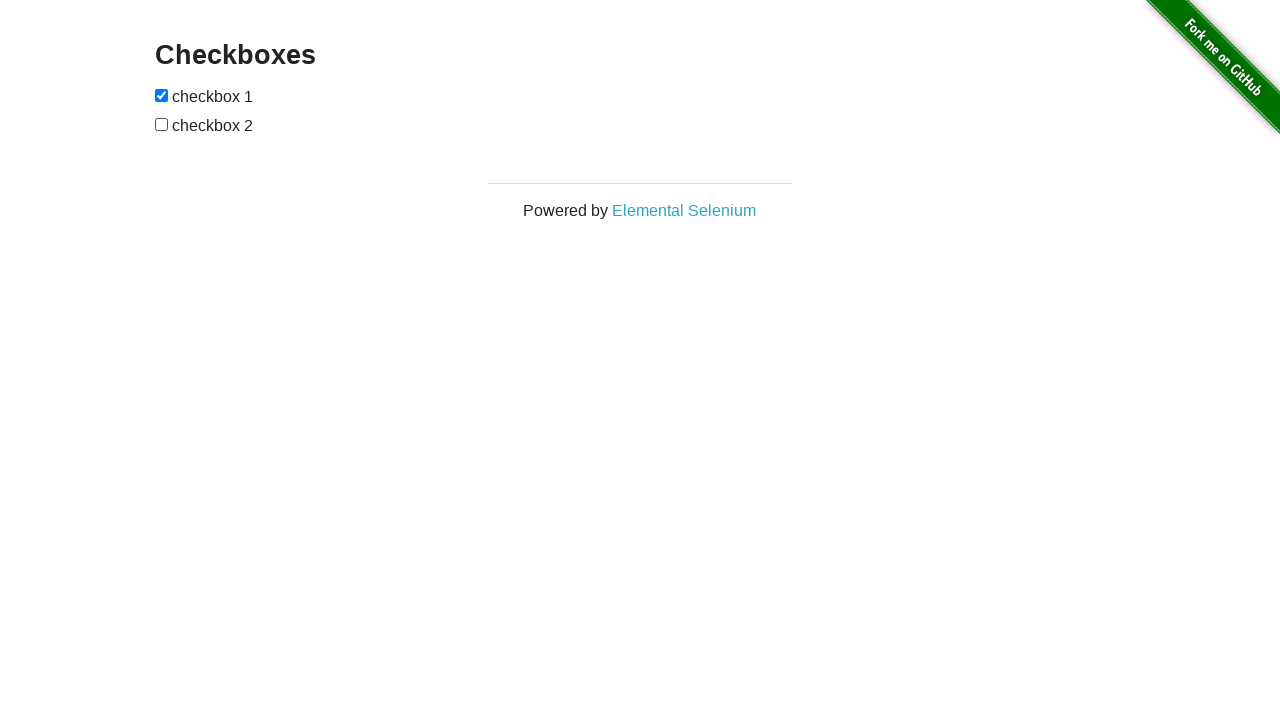

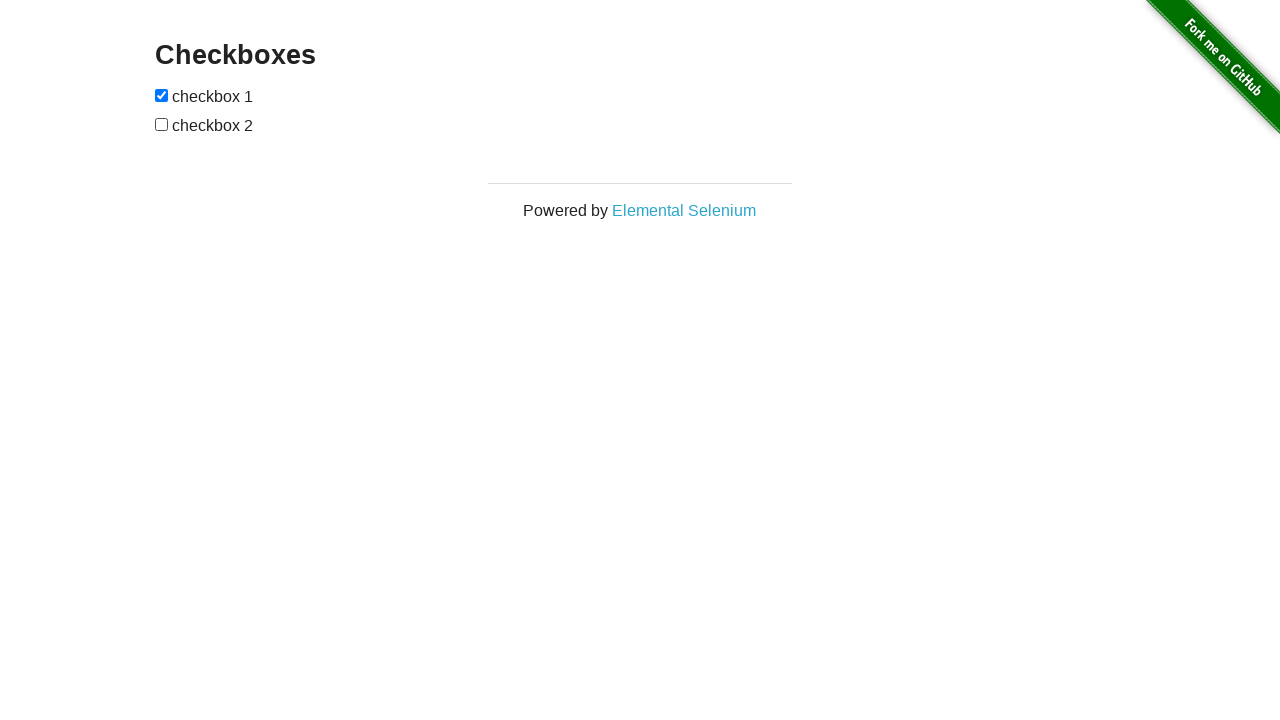